Tests window handle functionality by clicking a link that opens a new window, verifying content on both windows, switching between them, and validating page titles and text content.

Starting URL: https://the-internet.herokuapp.com/windows

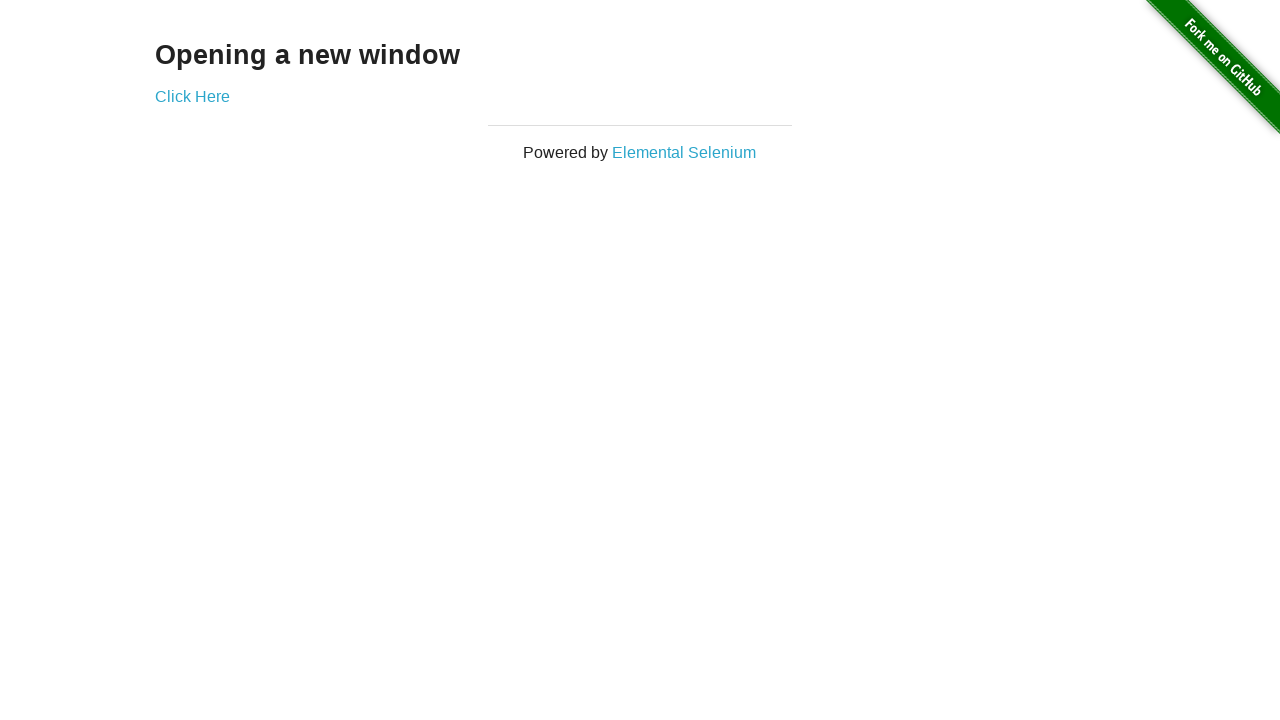

Retrieved heading text from initial page
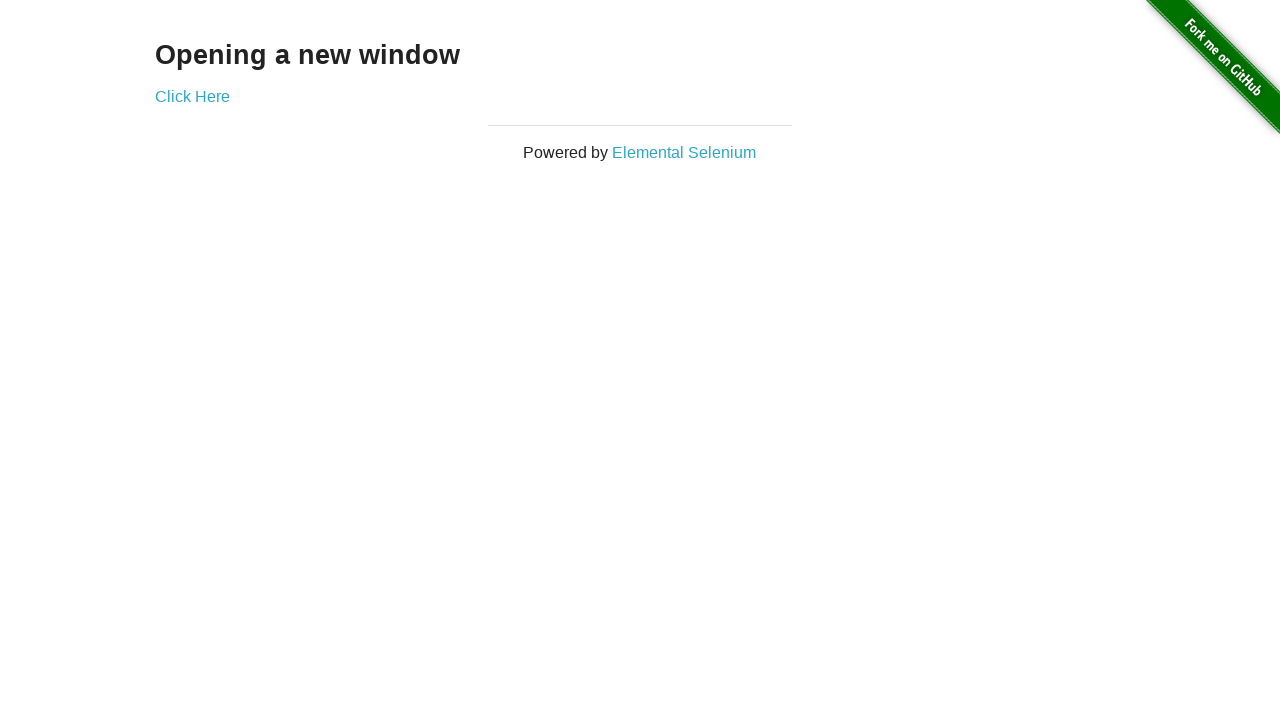

Verified heading text is 'Opening a new window'
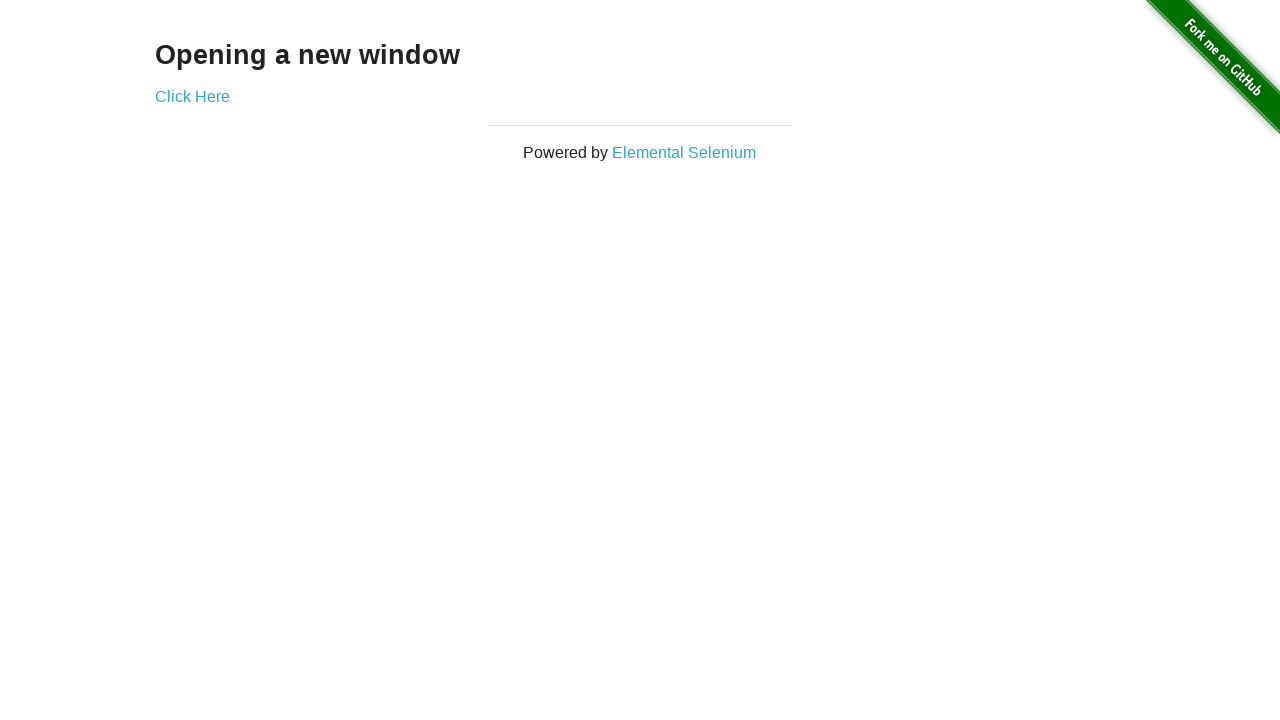

Verified page title is 'The Internet'
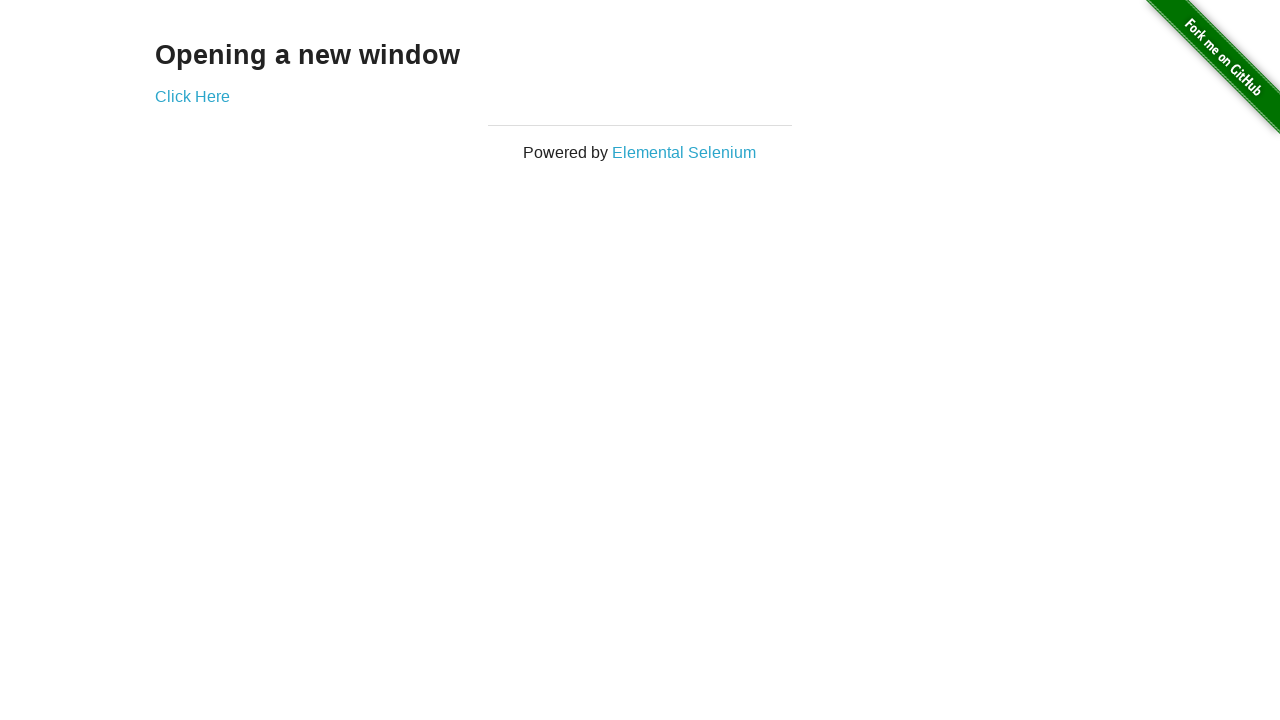

Clicked 'Click Here' link to open new window at (192, 96) on xpath=//a[text()='Click Here']
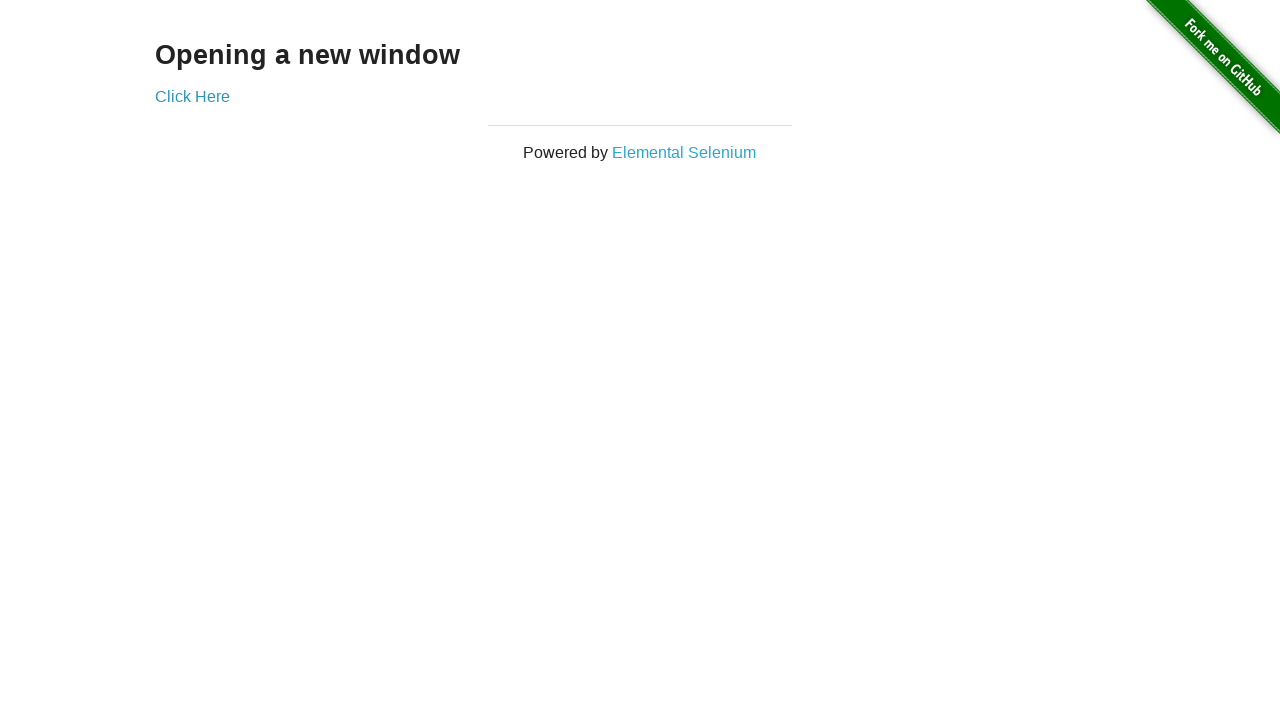

New window page object obtained
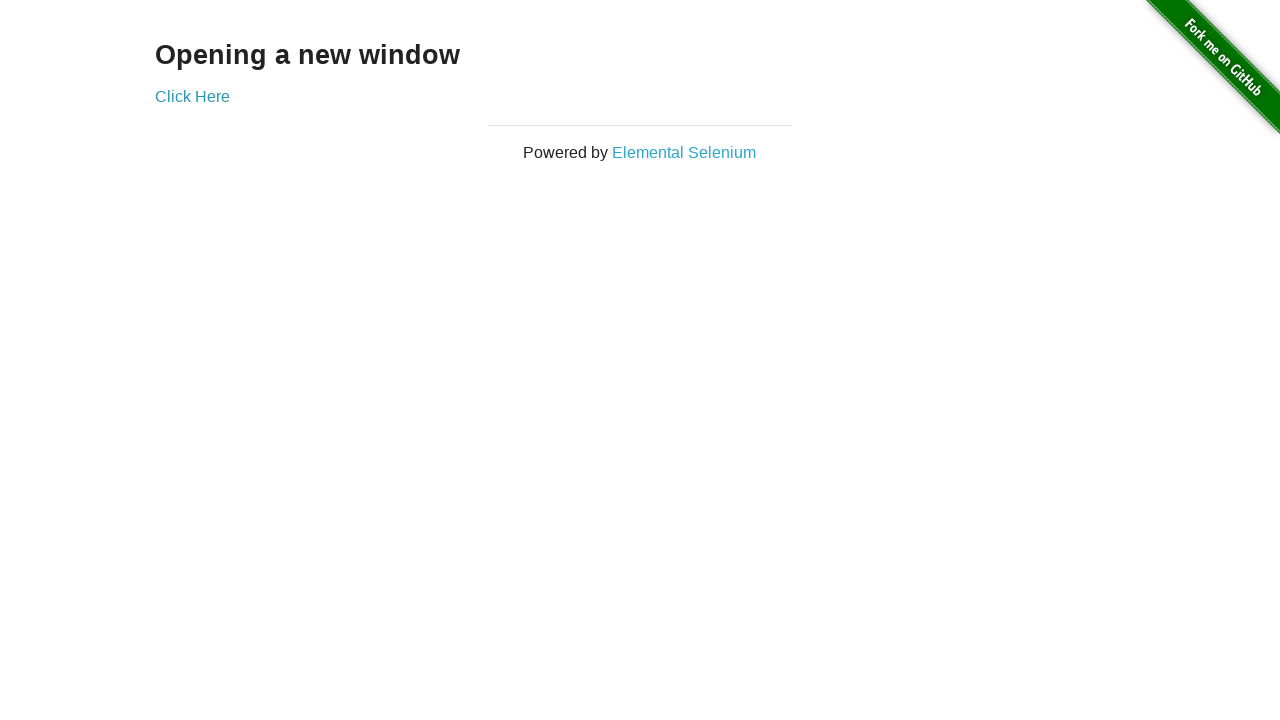

New window page load state completed
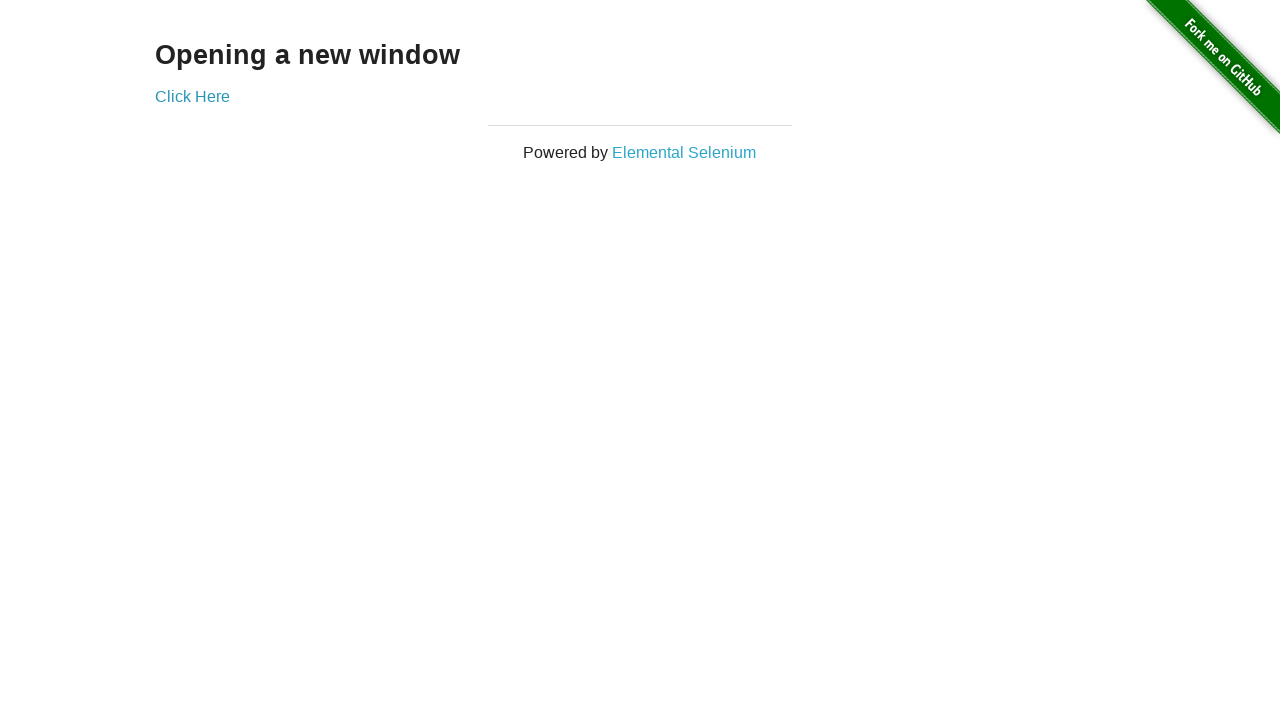

Verified new window title is 'New Window'
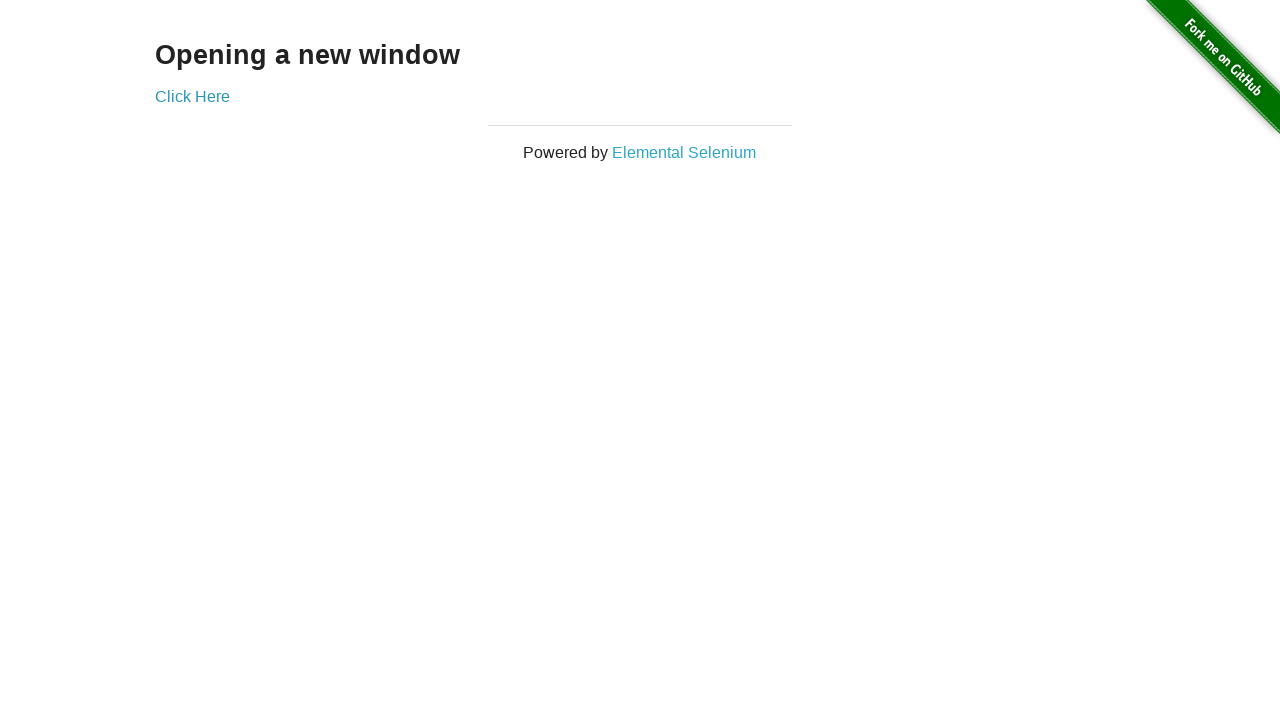

Retrieved heading text from new window
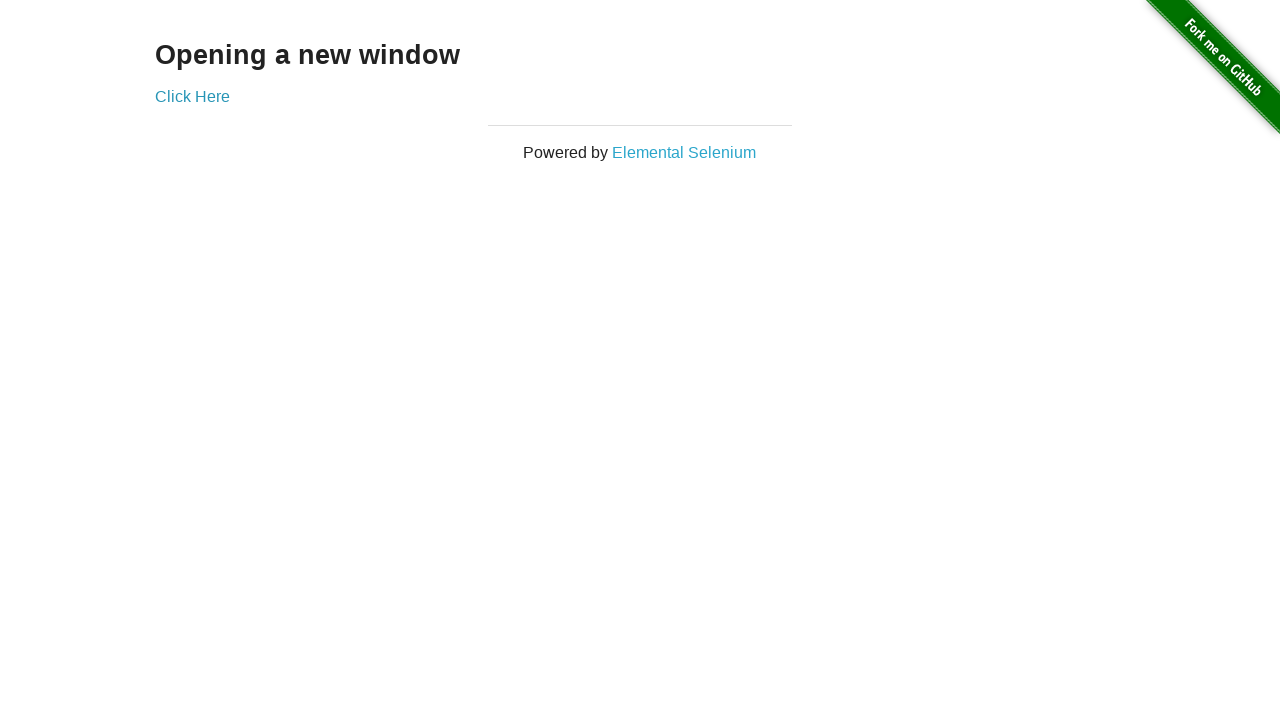

Verified new window heading text is 'New Window'
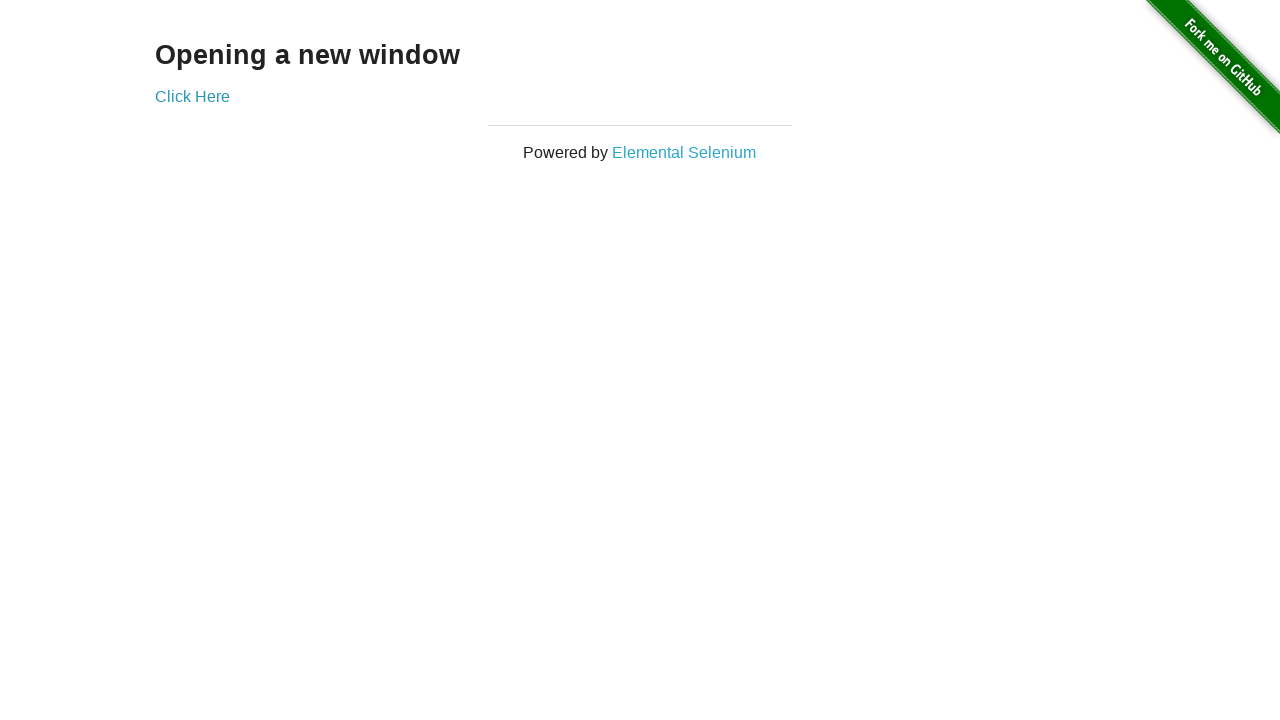

Brought original window to front
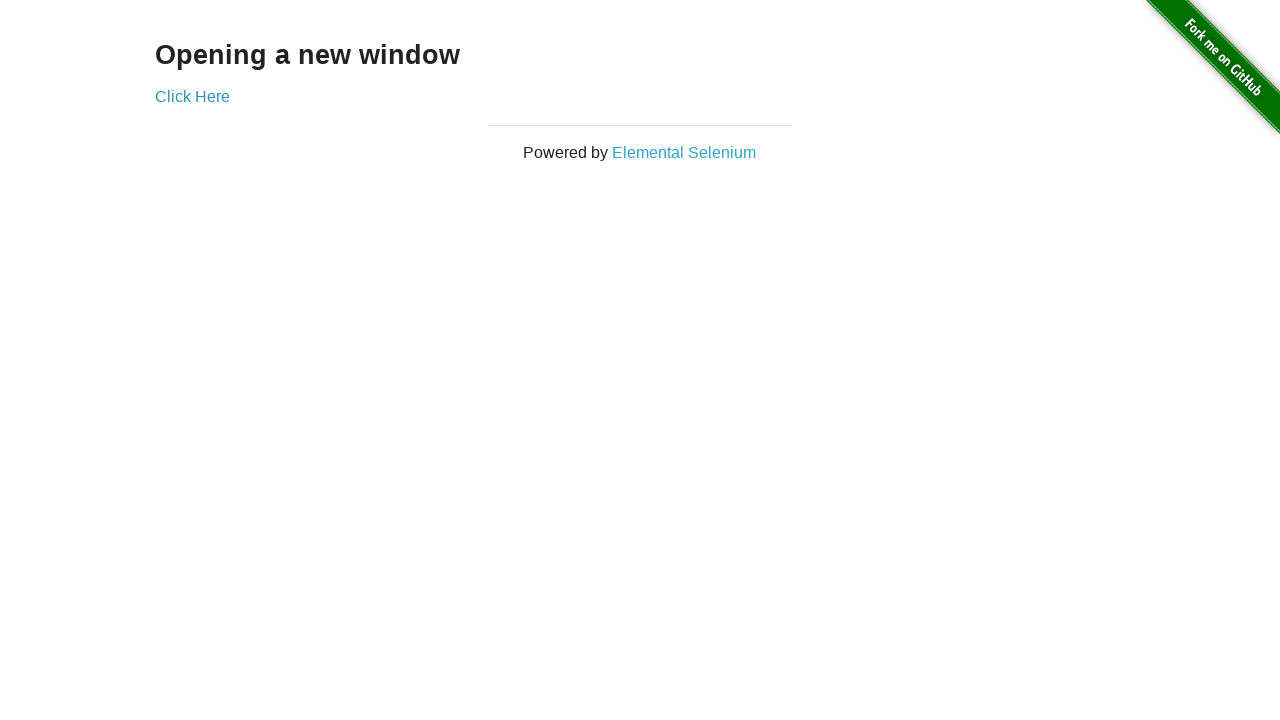

Verified original window title is still 'The Internet'
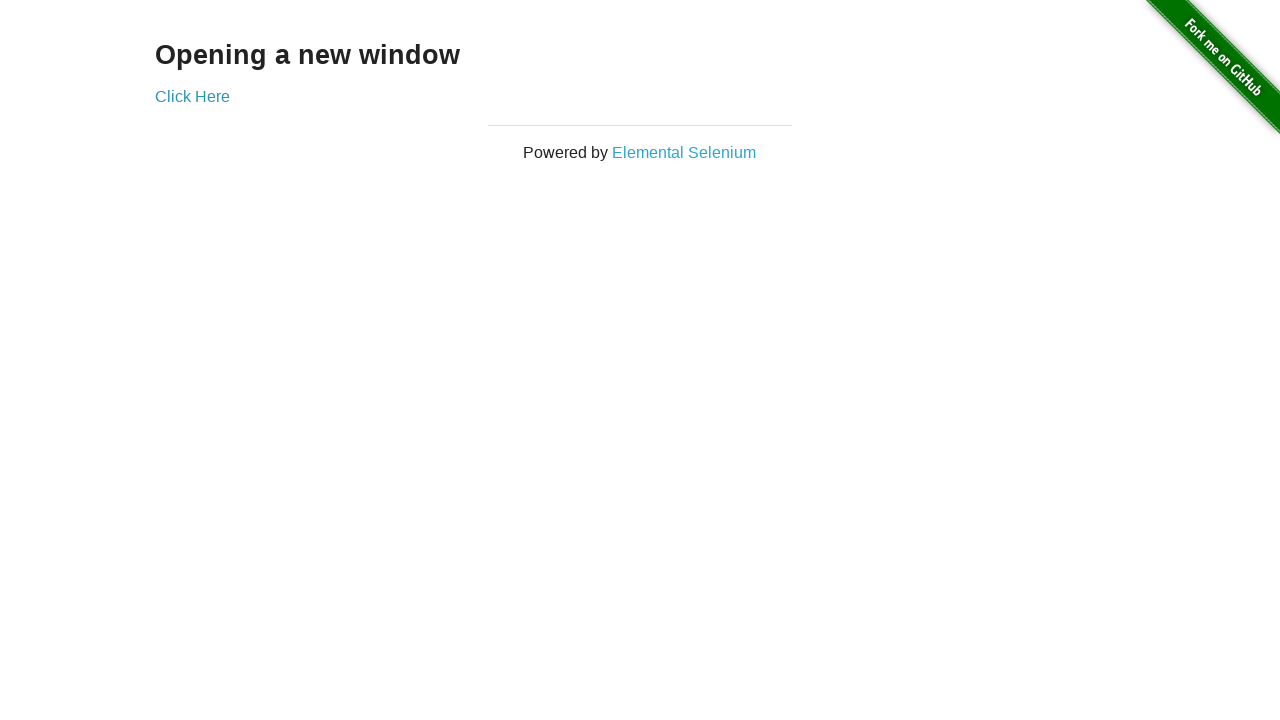

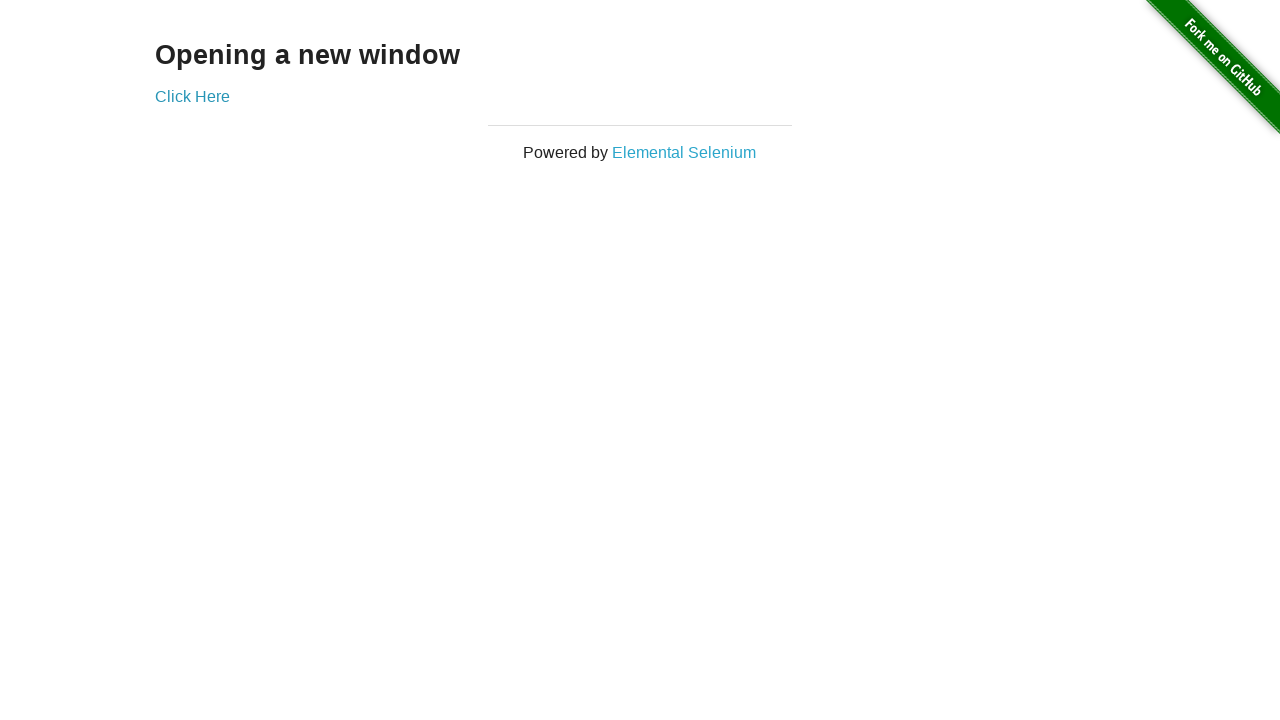